Clicks the danger button on the Formy buttons test page

Starting URL: https://formy-project.herokuapp.com/buttons

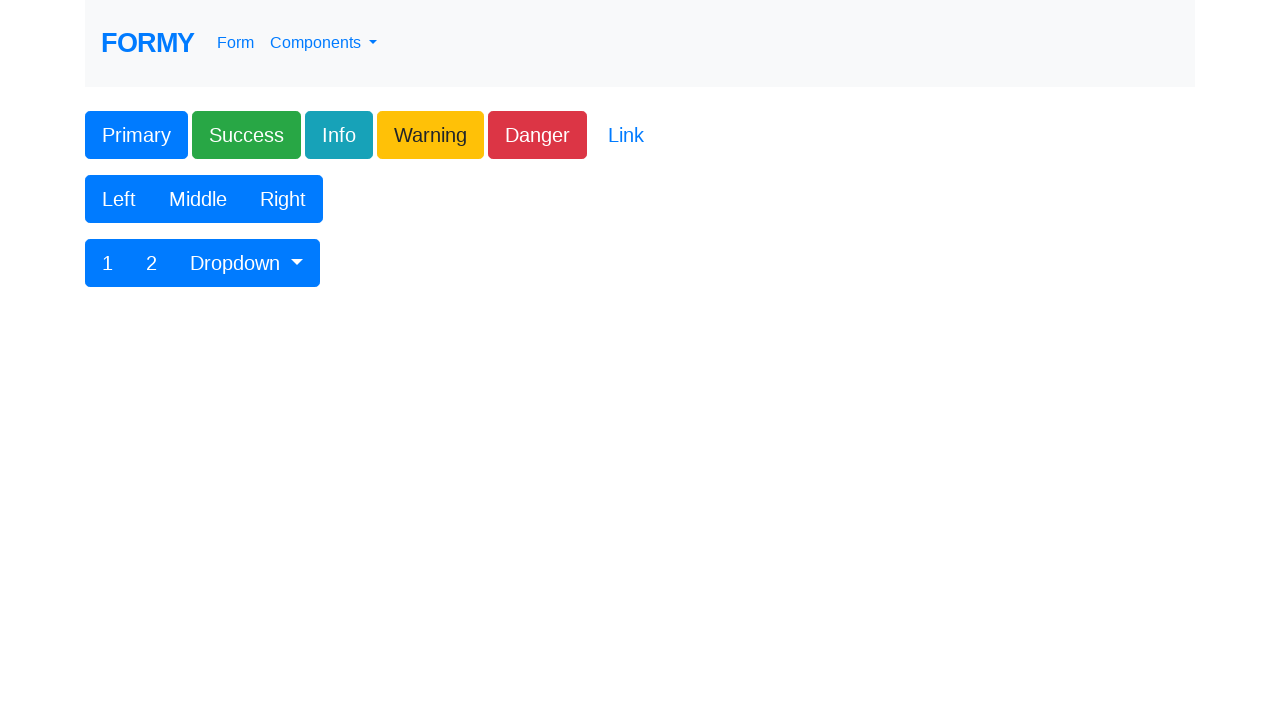

Navigated to Formy buttons test page
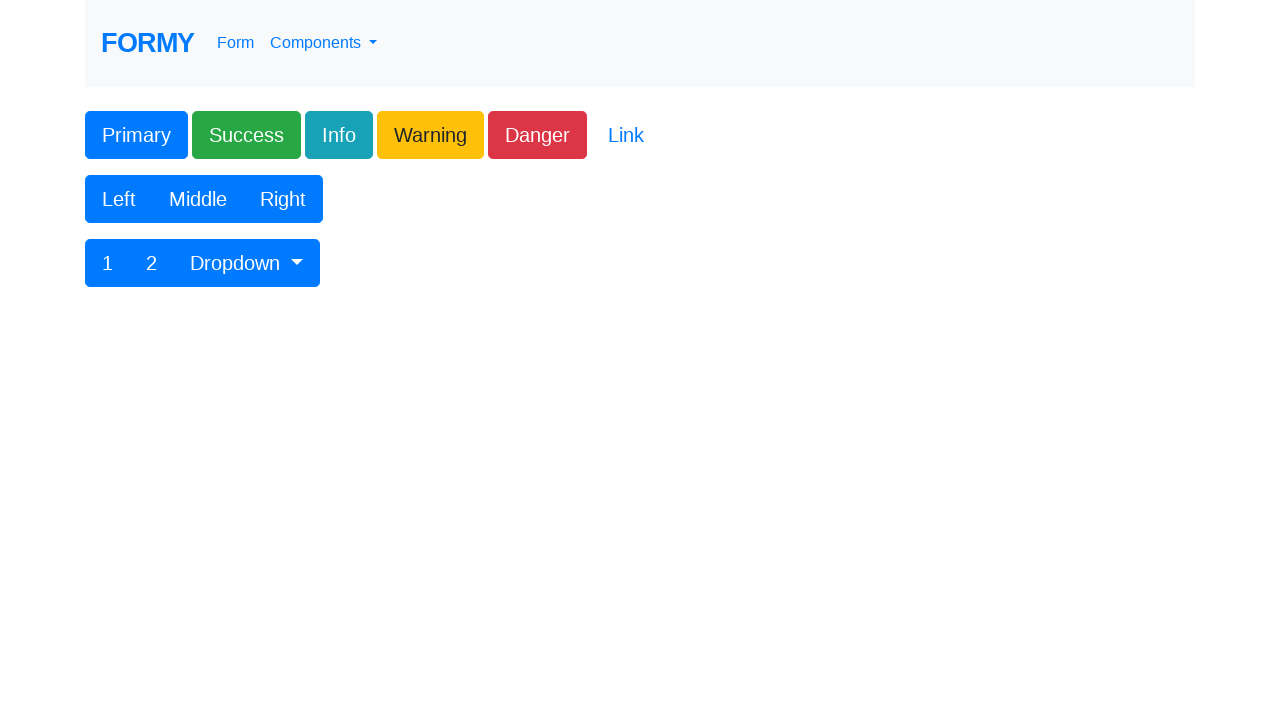

Clicked the danger button at (538, 135) on .btn-danger
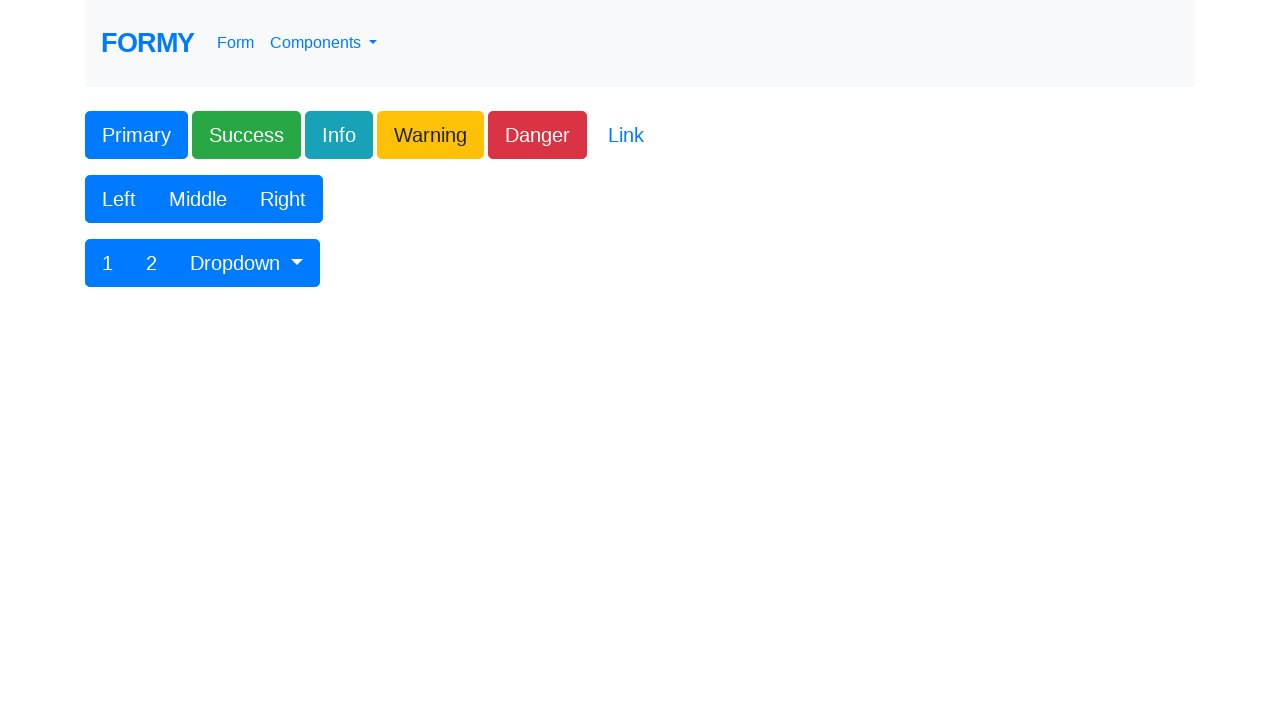

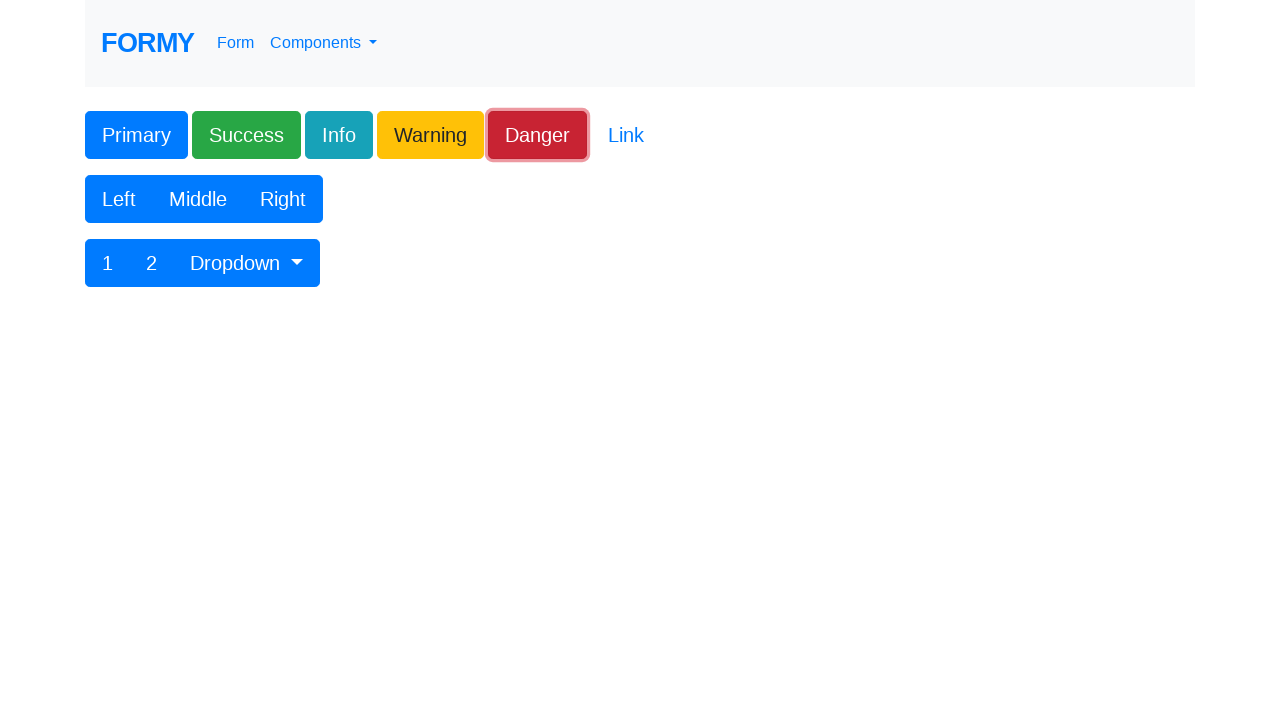